Tests a practice form by filling in name, email, password fields, selecting a checkbox, choosing a gender from dropdown, selecting a radio button, entering a birthday, and submitting the form to verify success message appears.

Starting URL: https://rahulshettyacademy.com/angularpractice/

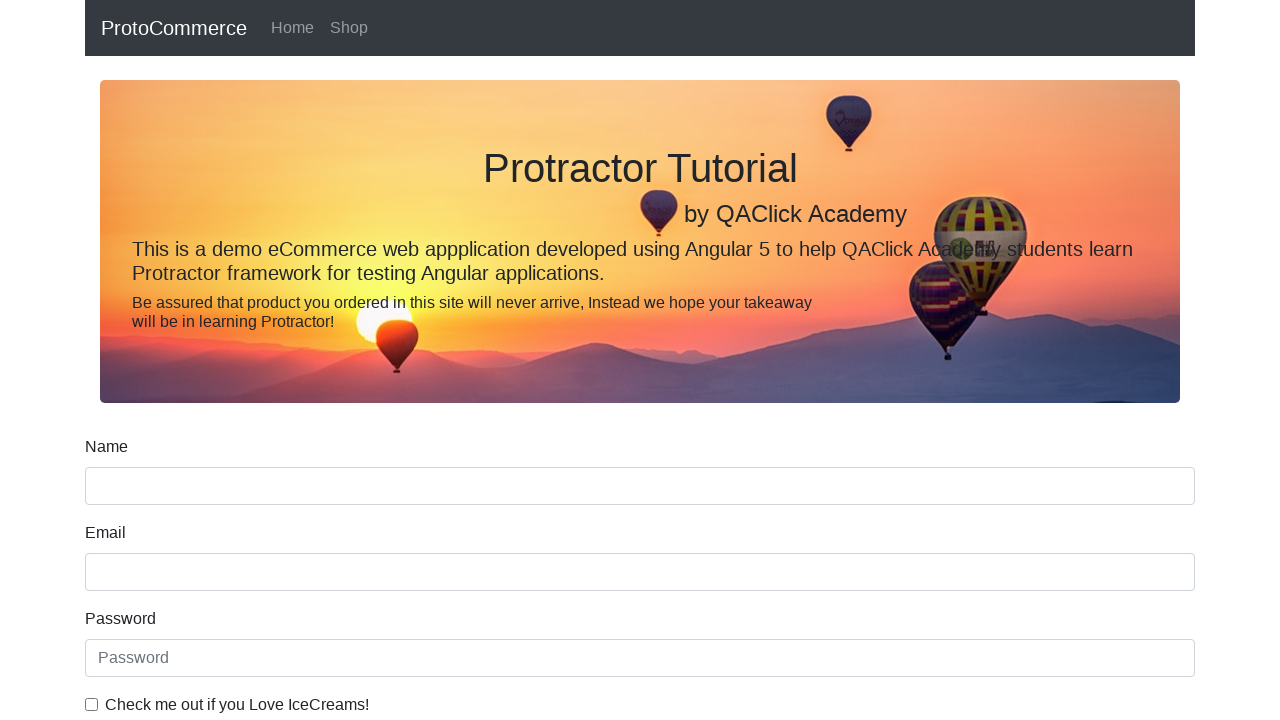

Filled name field with 'Iza' on input[name='name']
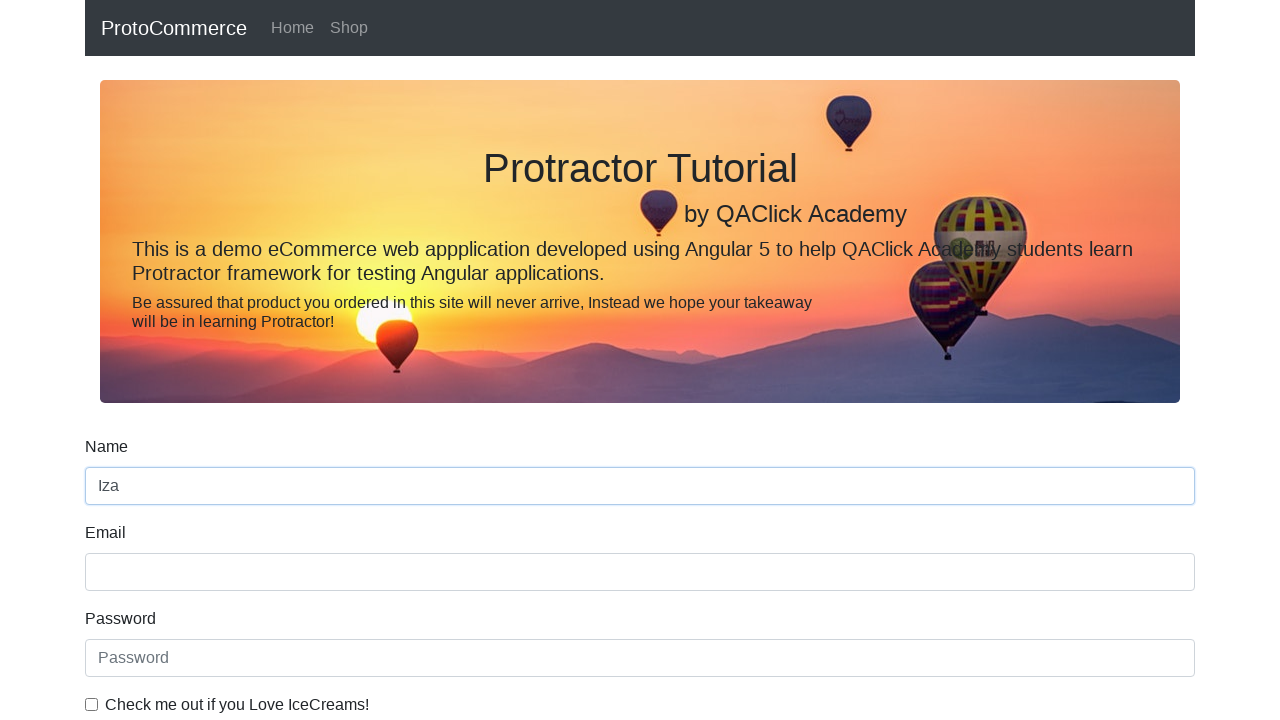

Filled email field with 'iza@iza.pl' on input[name='email']
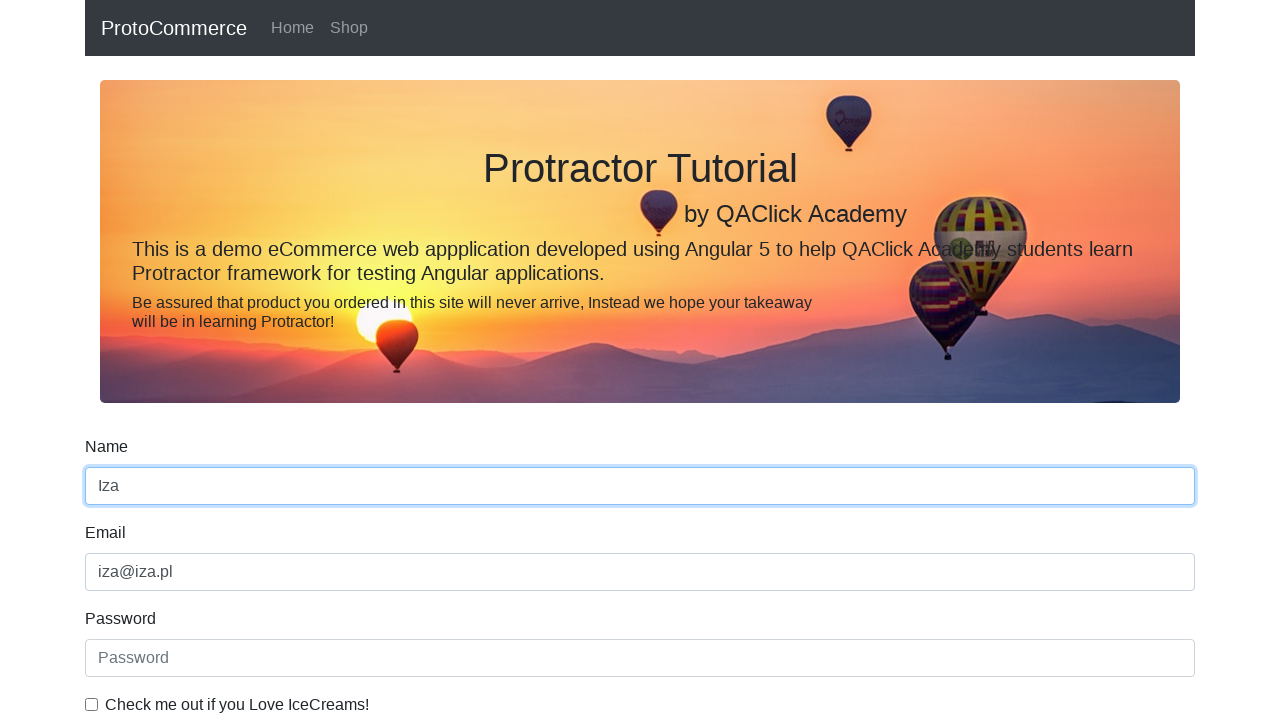

Filled password field with 'izaizaiza' on input#exampleInputPassword1
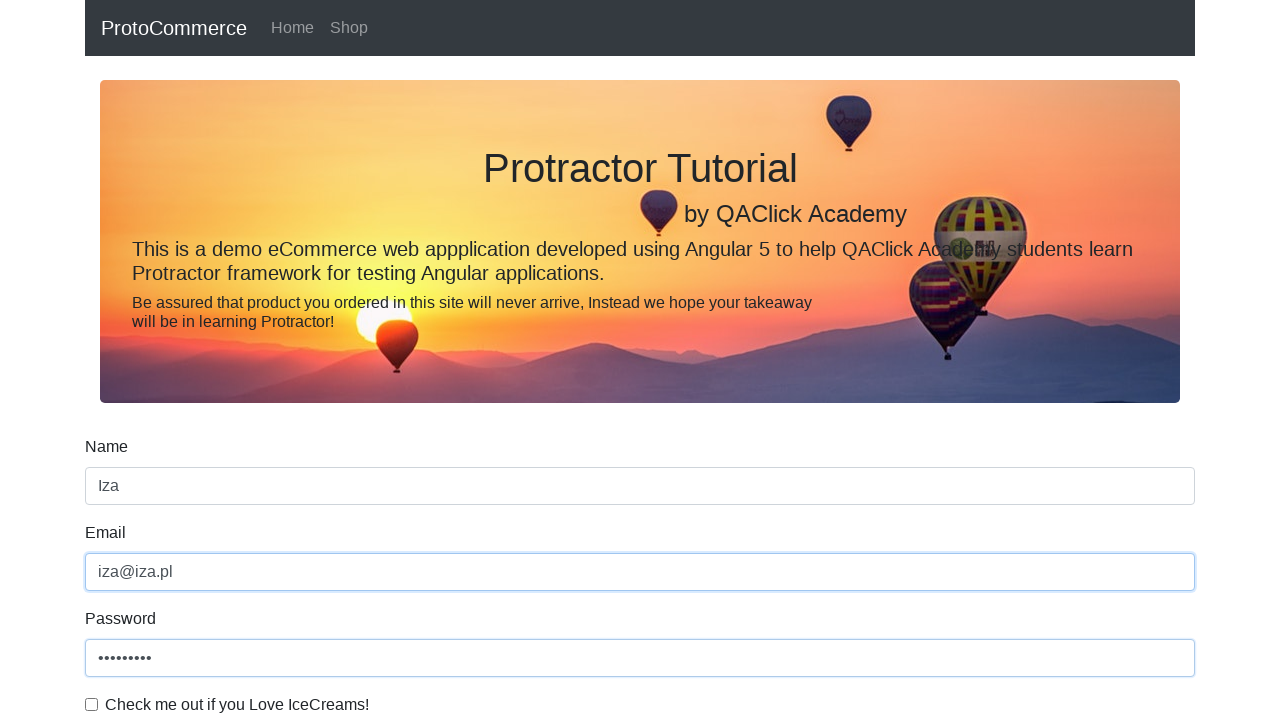

Clicked the checkbox to enable agreement at (92, 704) on input#exampleCheck1
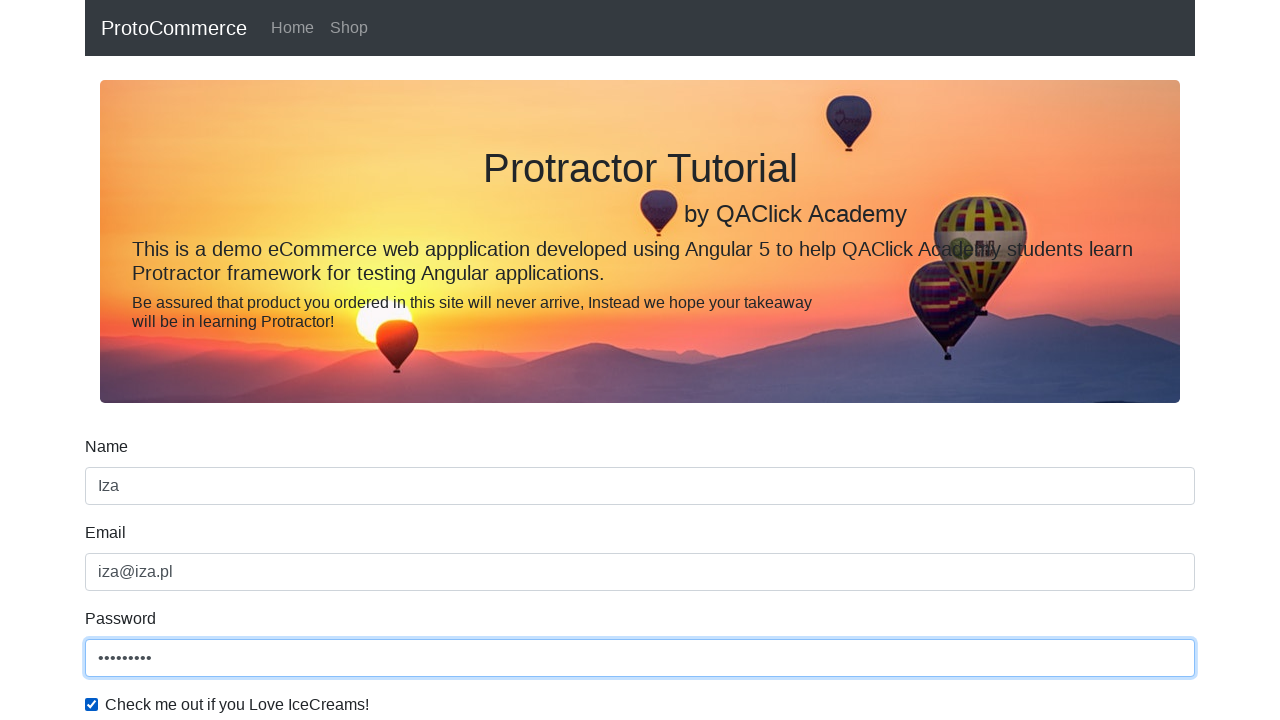

Selected 'Female' from gender dropdown on #exampleFormControlSelect1
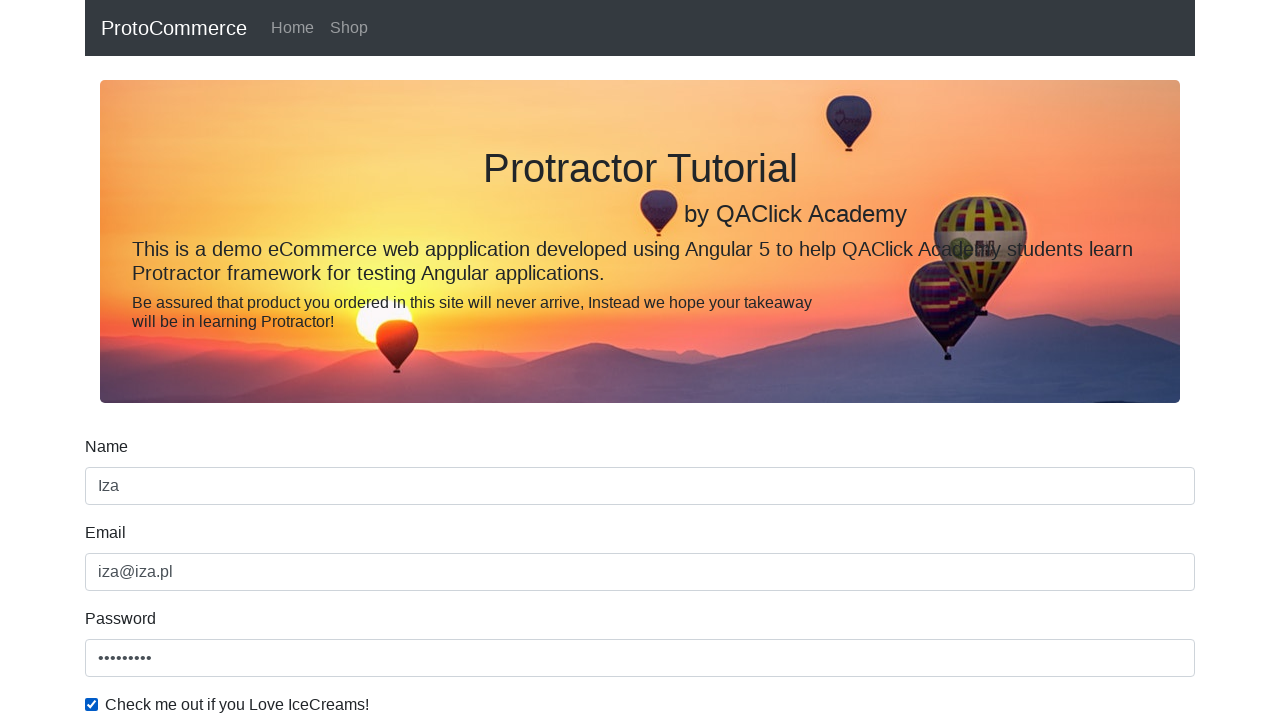

Selected 'Student' radio button at (238, 360) on #inlineRadio1
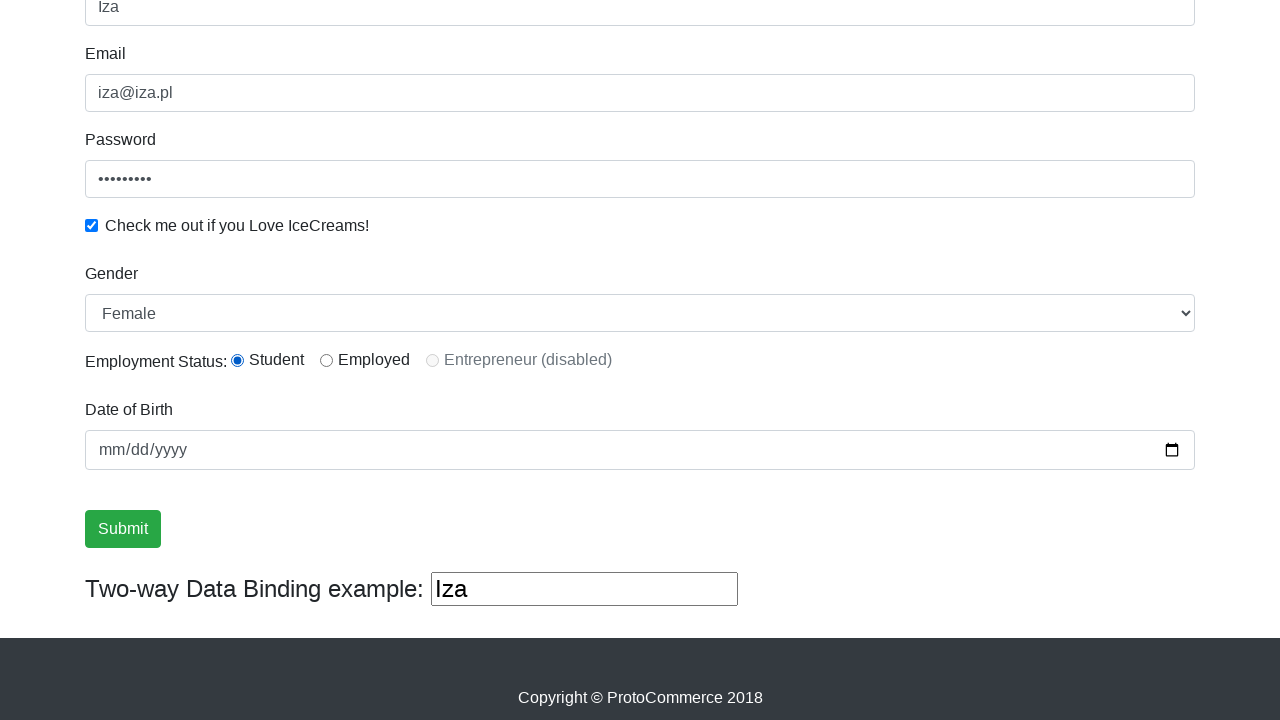

Filled birthday field with '1987-04-01' on input[name='bday']
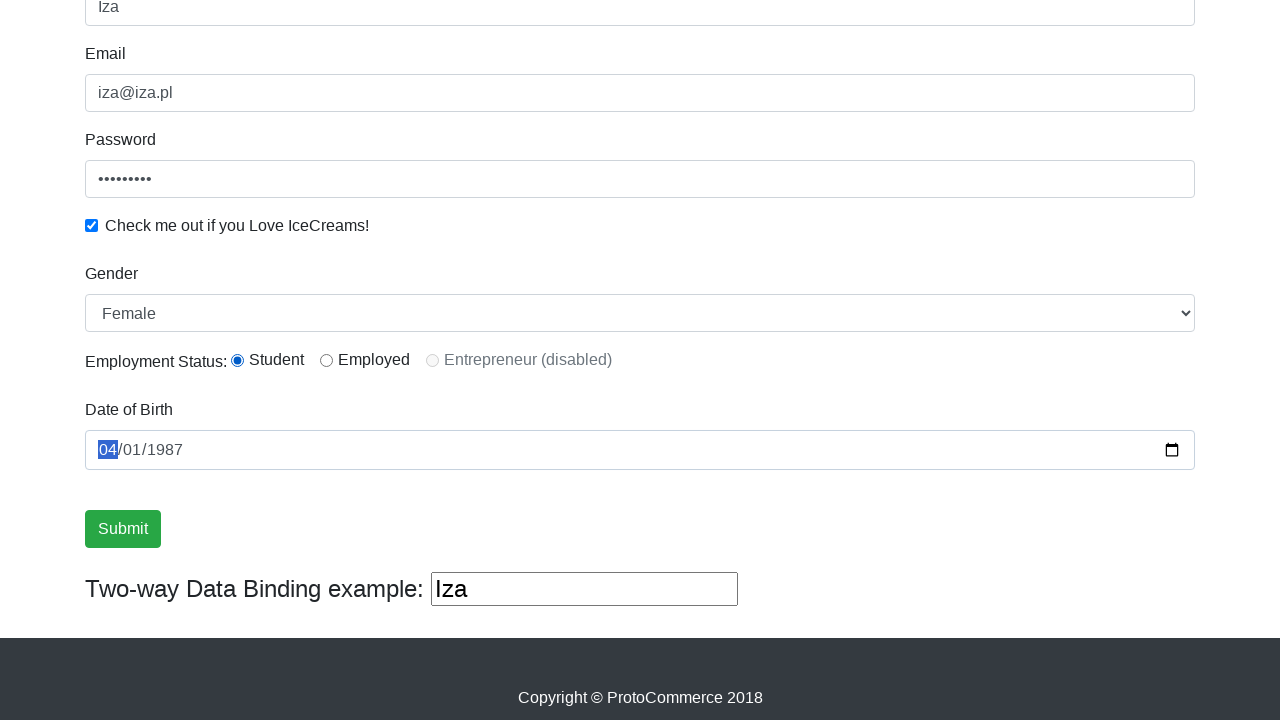

Clicked submit button to submit the form at (123, 529) on input.btn.btn-success
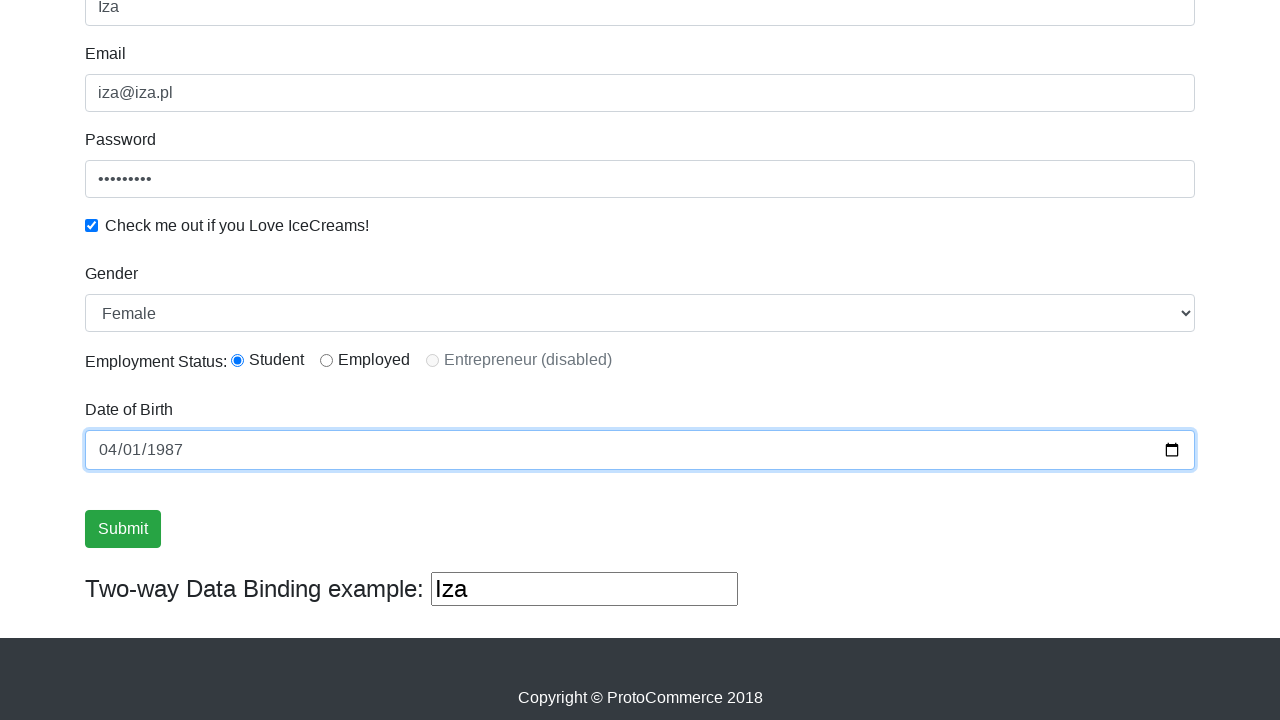

Success message appeared confirming form submission
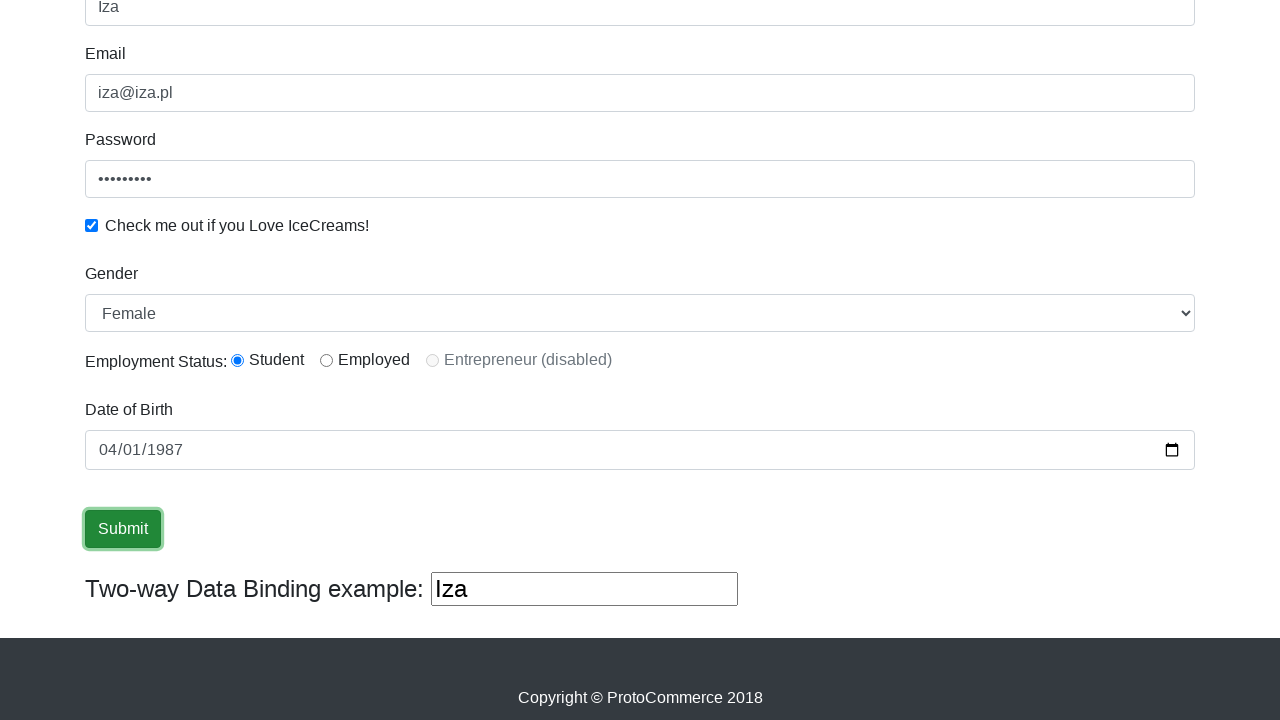

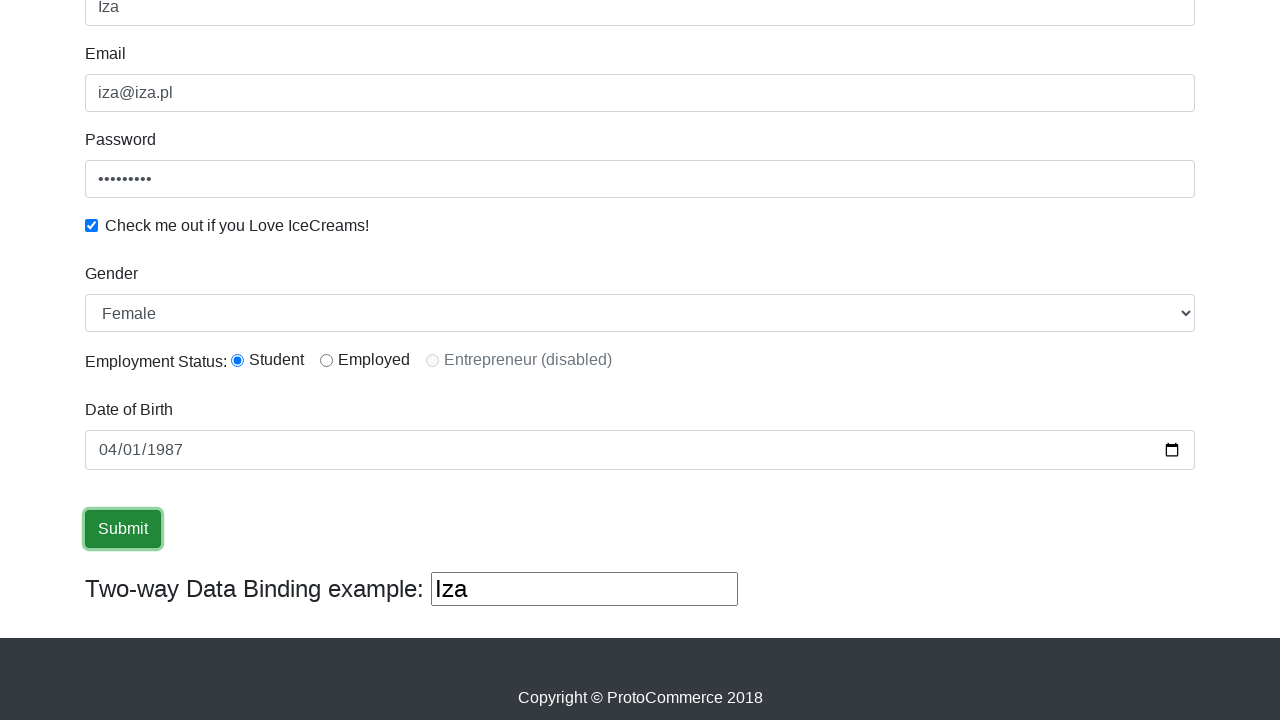